Tests simple alert functionality by clicking a button to show an alert and then dismissing it

Starting URL: http://only-testing-blog.blogspot.com/2013/11/new-test.html

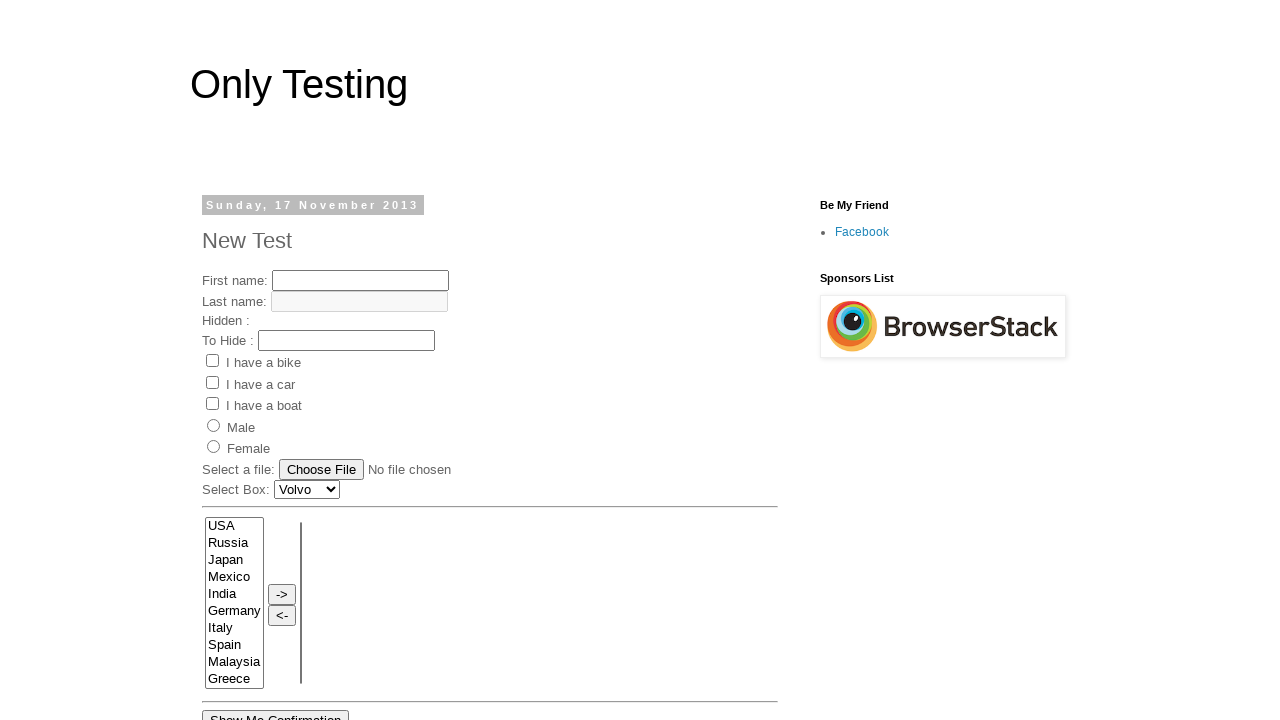

Clicked 'Show Me Alert' button at (252, 360) on xpath=//input[@value='Show Me Alert']
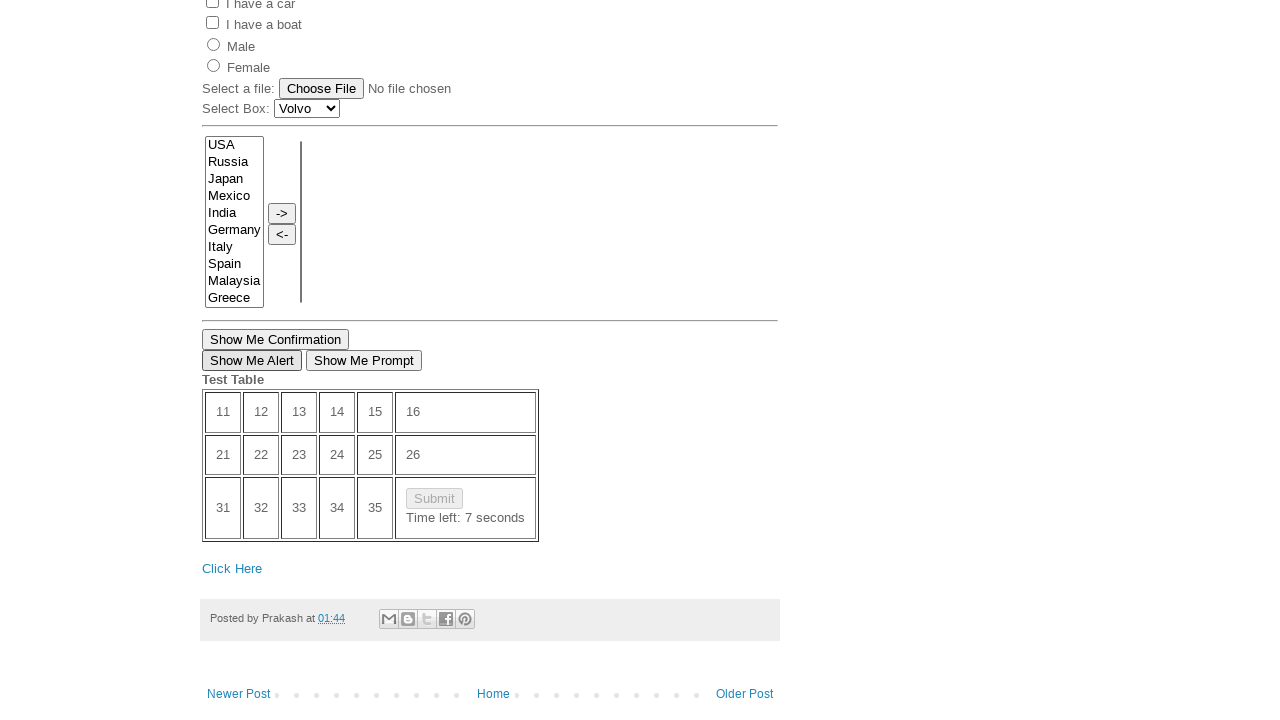

Set up dialog handler to dismiss alert
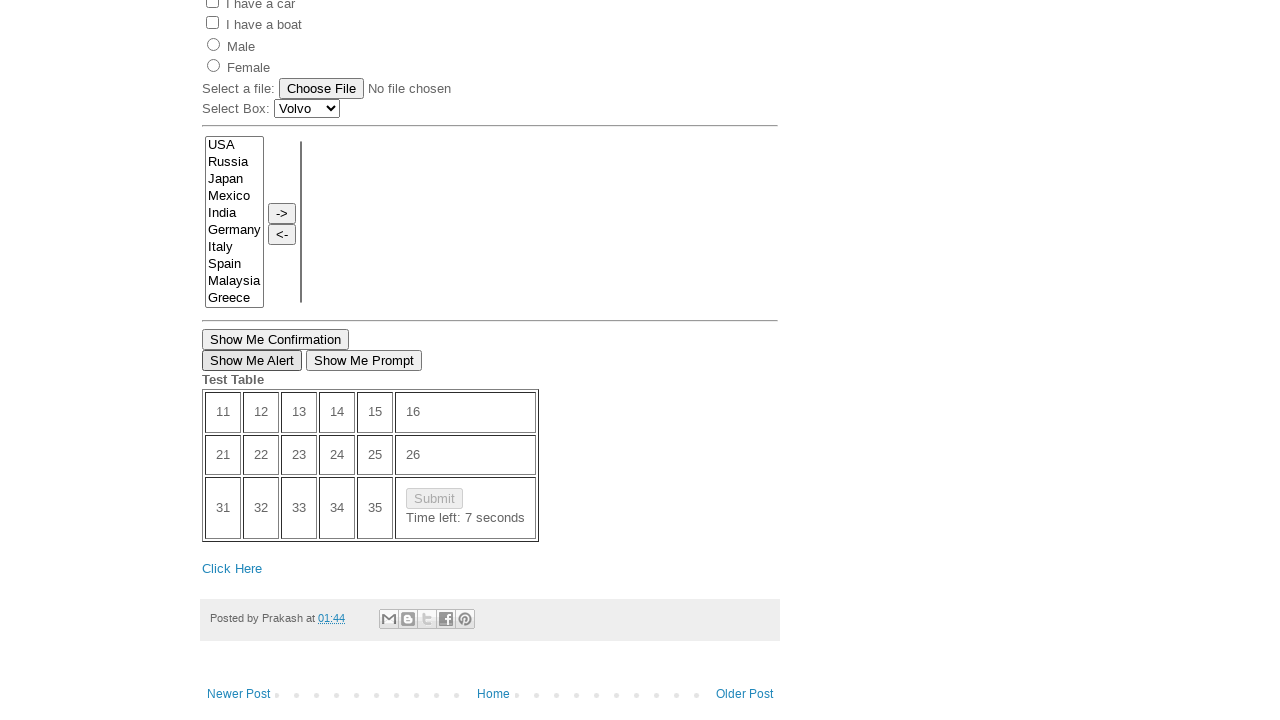

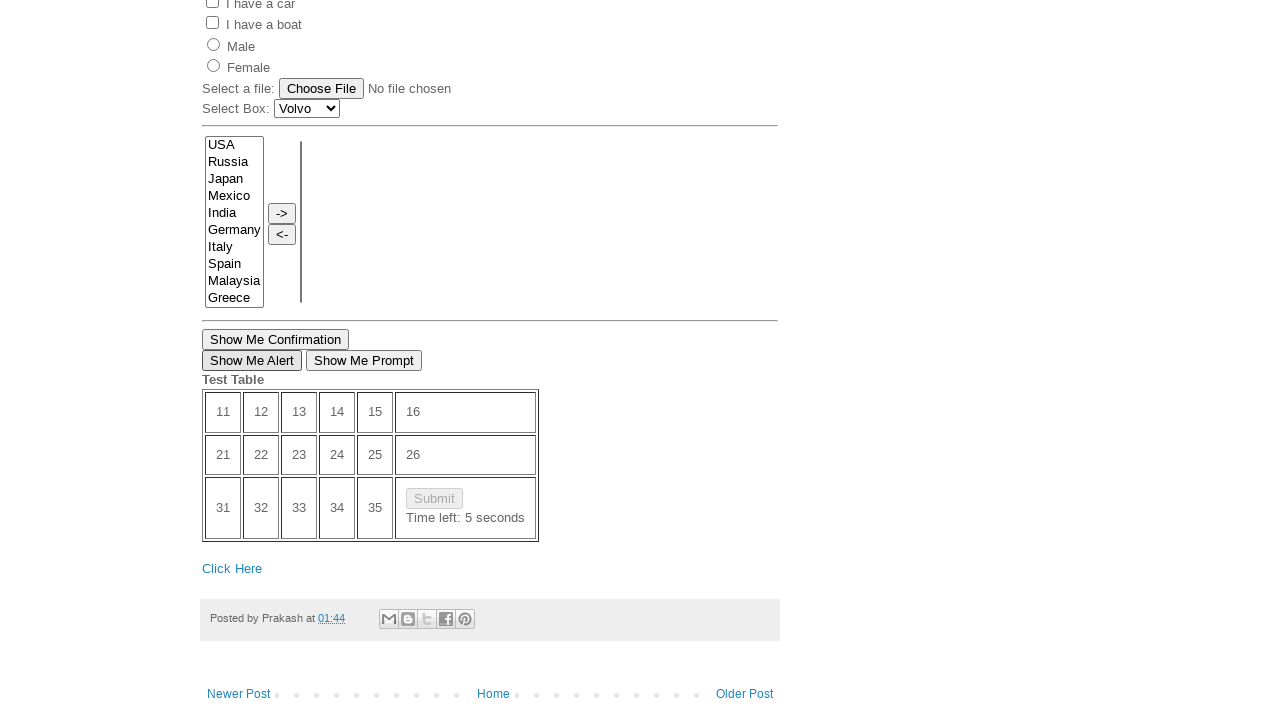